Tests multi-window browser handling by clicking a Facebook social media link which opens in a new window, switching to that window, closing it, and switching back to the original window.

Starting URL: https://opensource-demo.orangehrmlive.com/

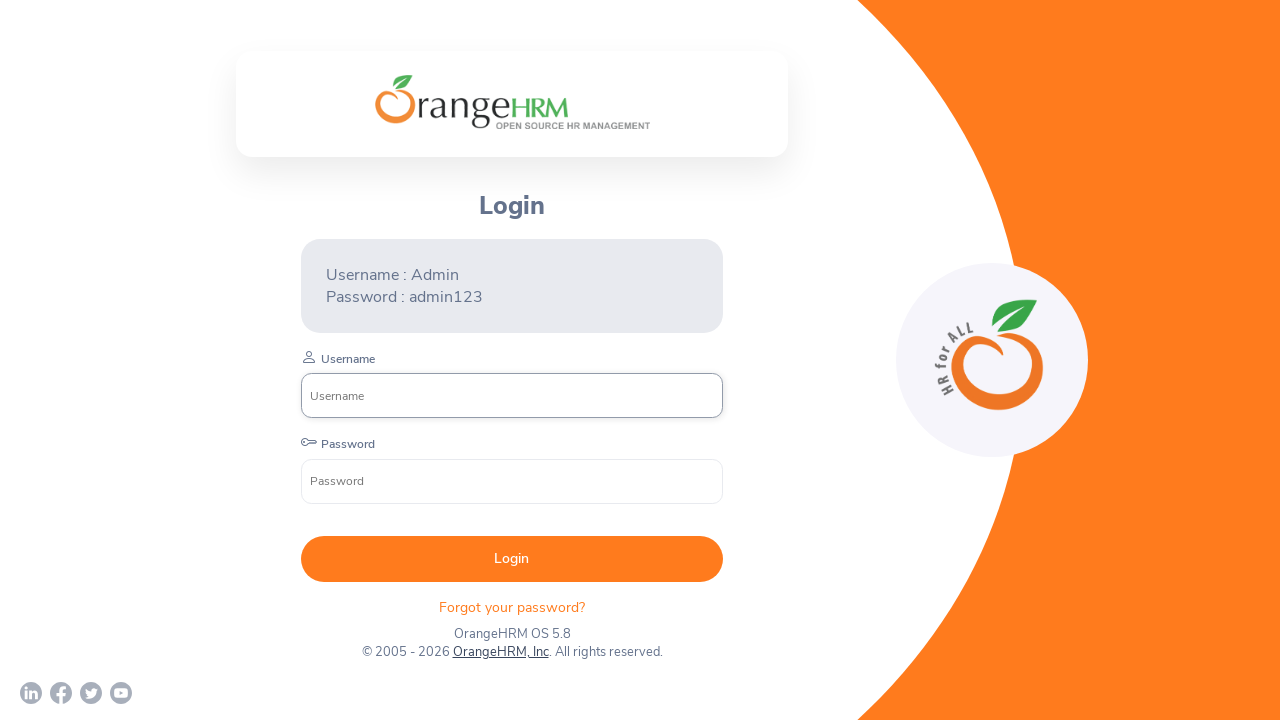

Waited for page to load - domcontentloaded state reached
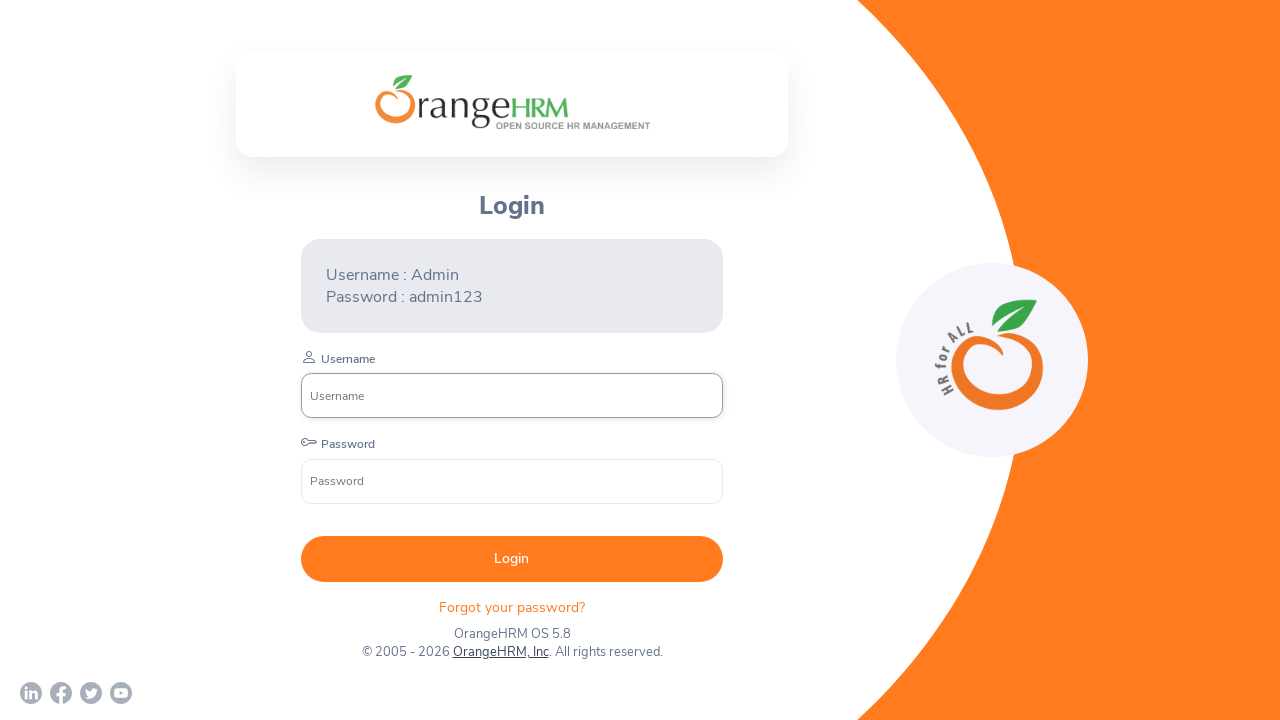

Clicked Facebook social media link which opened in a new window at (61, 693) on a[href='https://www.facebook.com/OrangeHRM/']
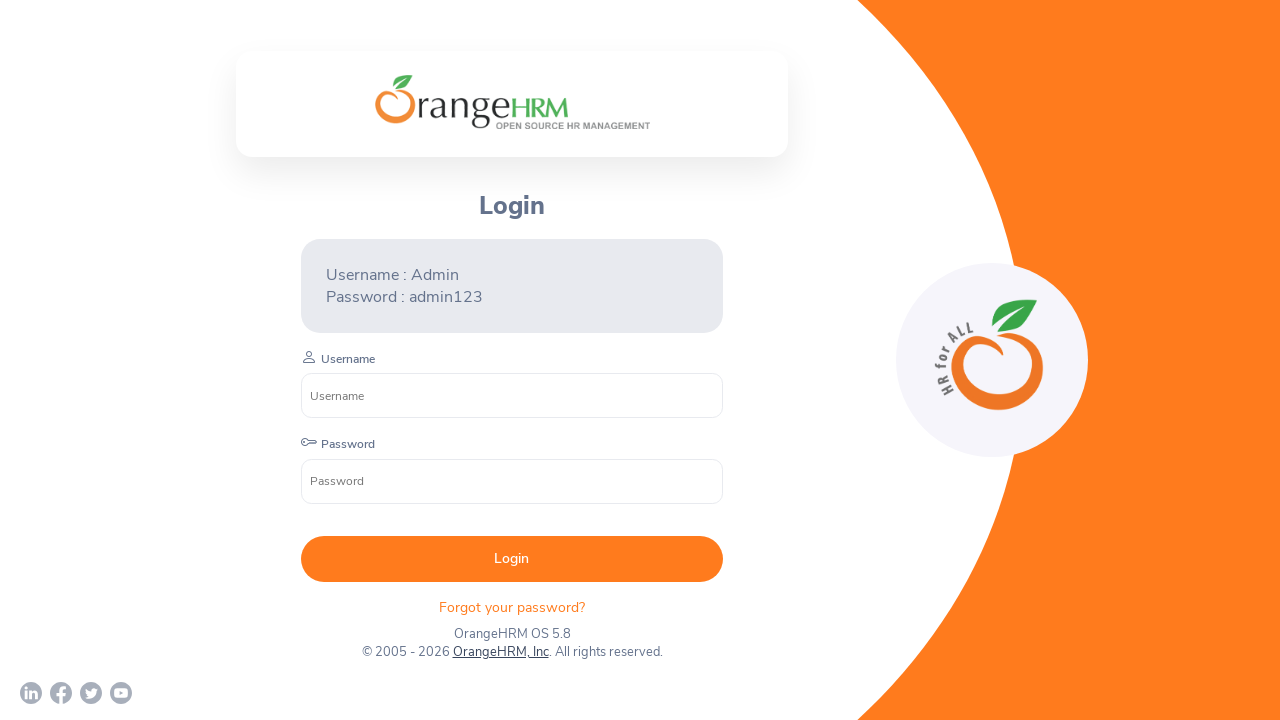

Retrieved reference to the new child window/page
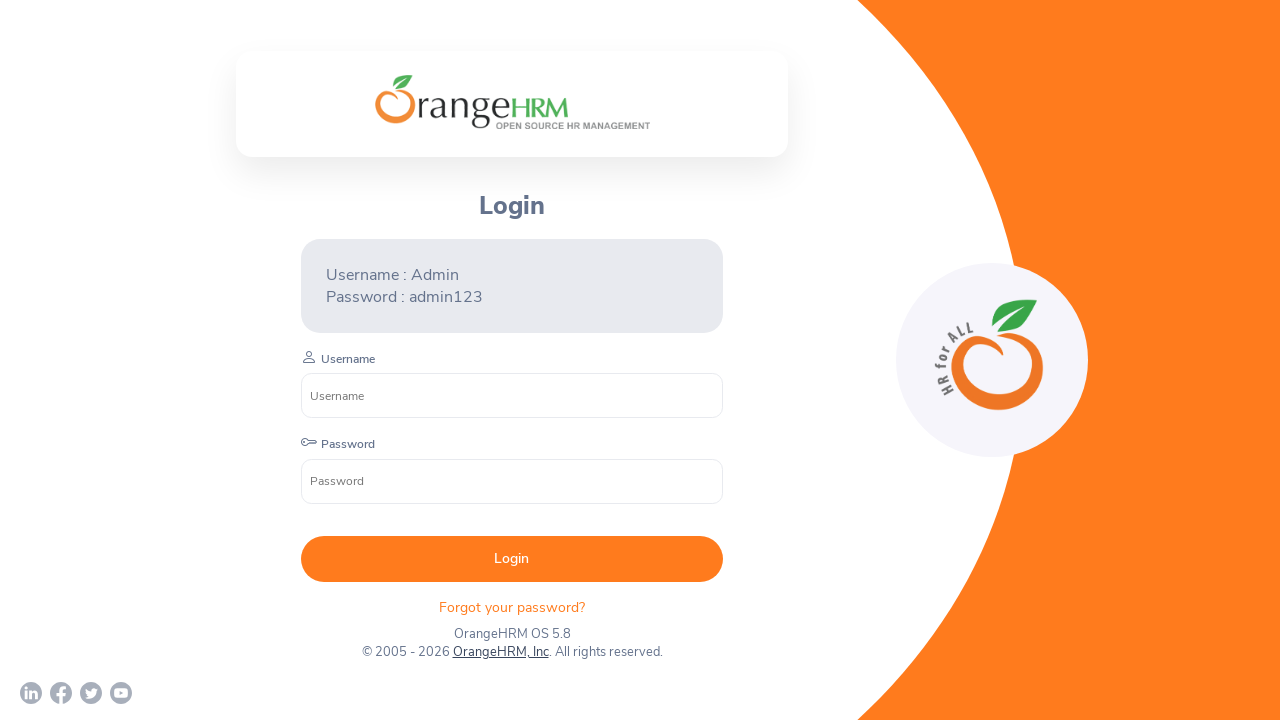

Waited for new window to load - domcontentloaded state reached
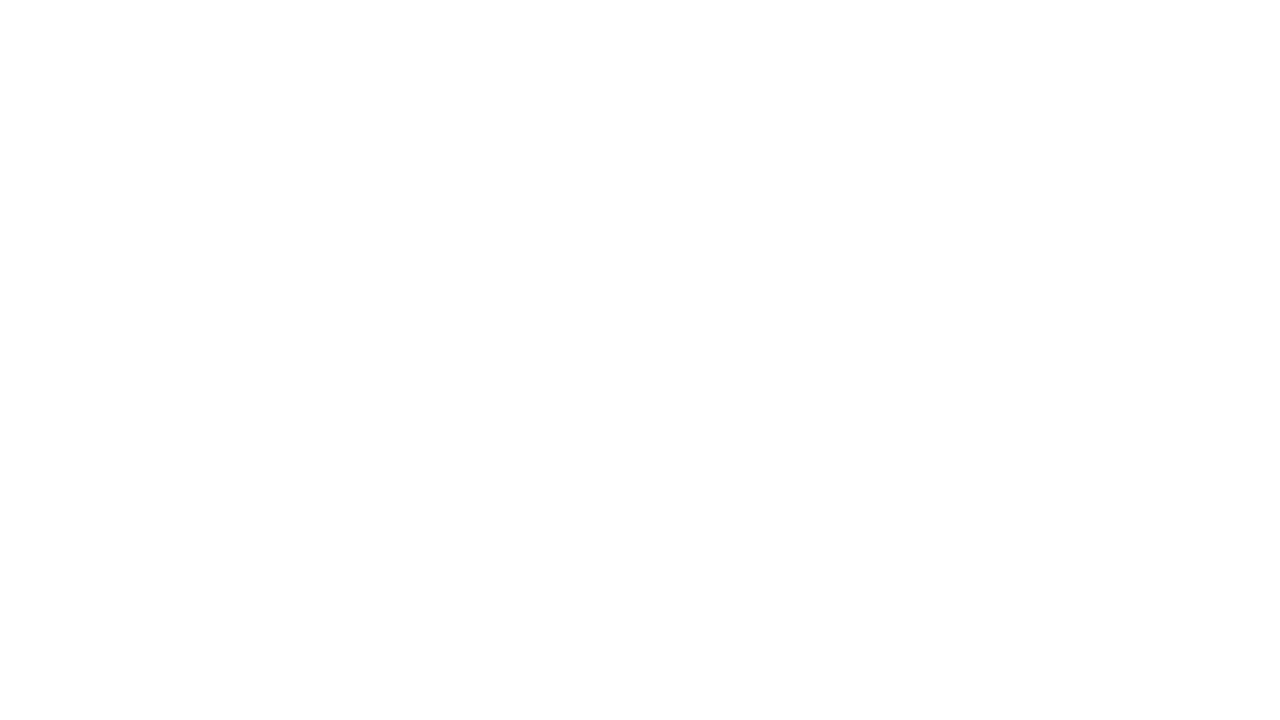

Closed the Facebook window
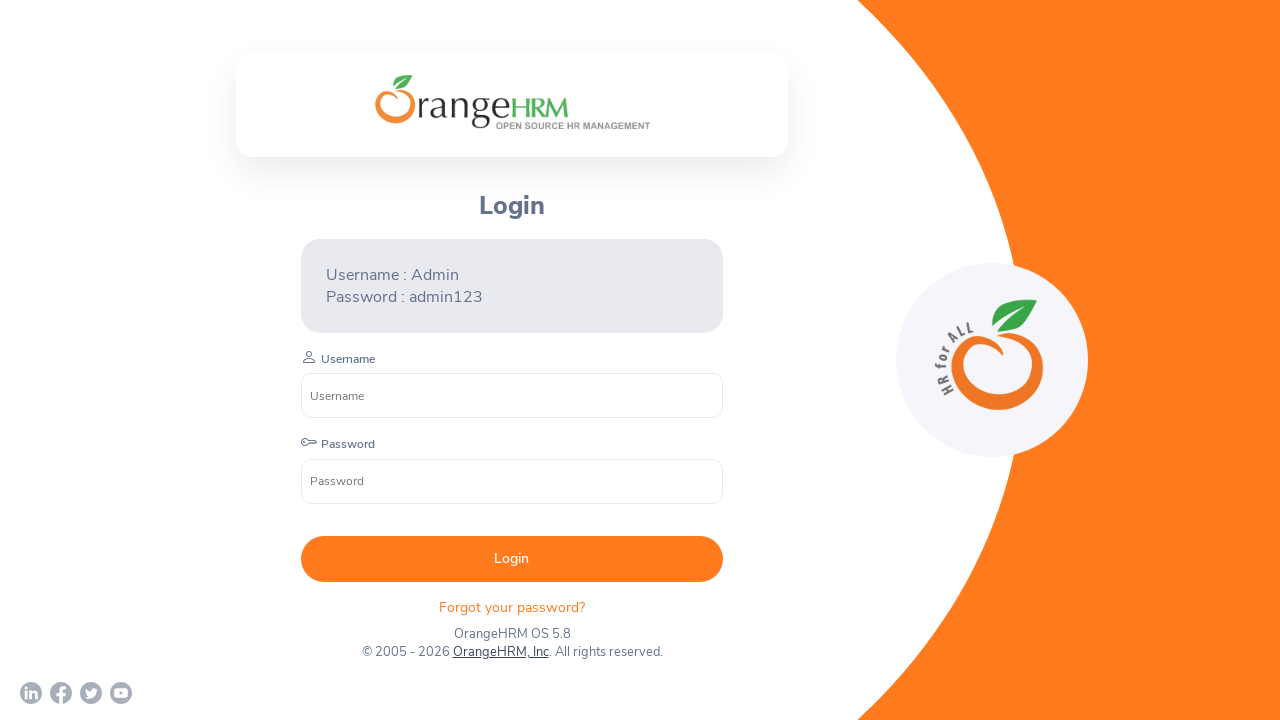

Switched back to original window and verified it is still loaded
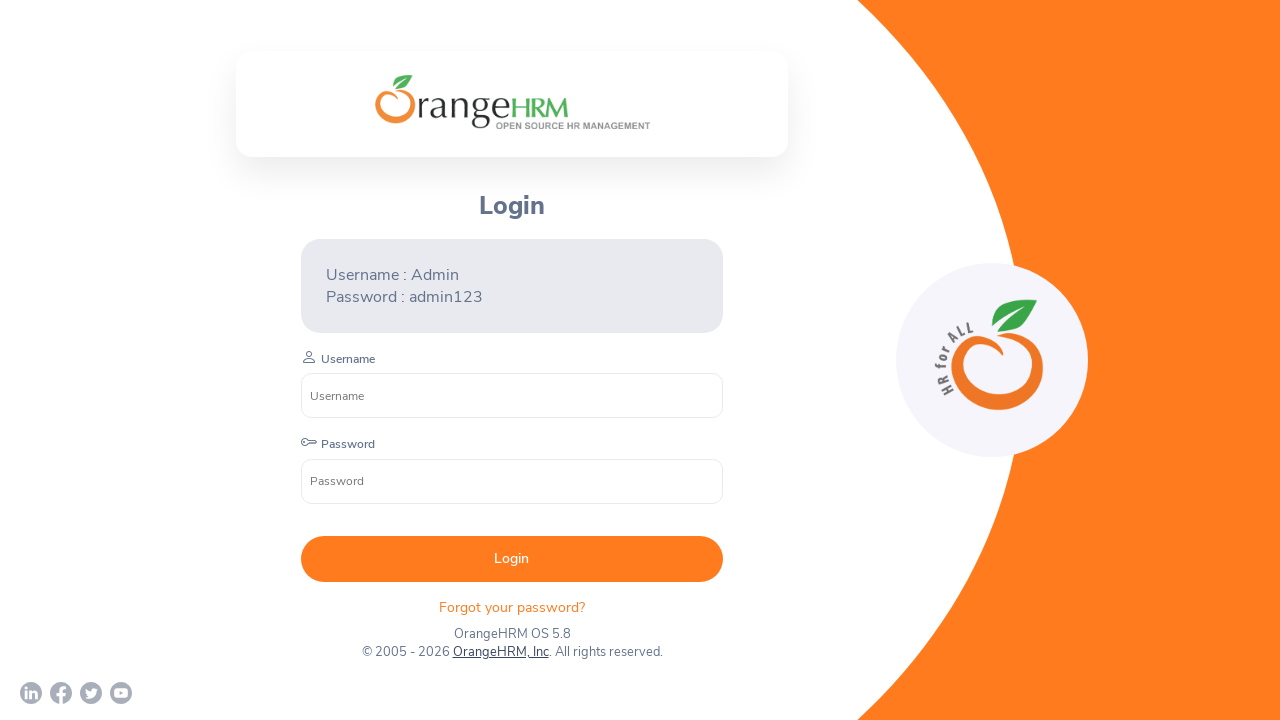

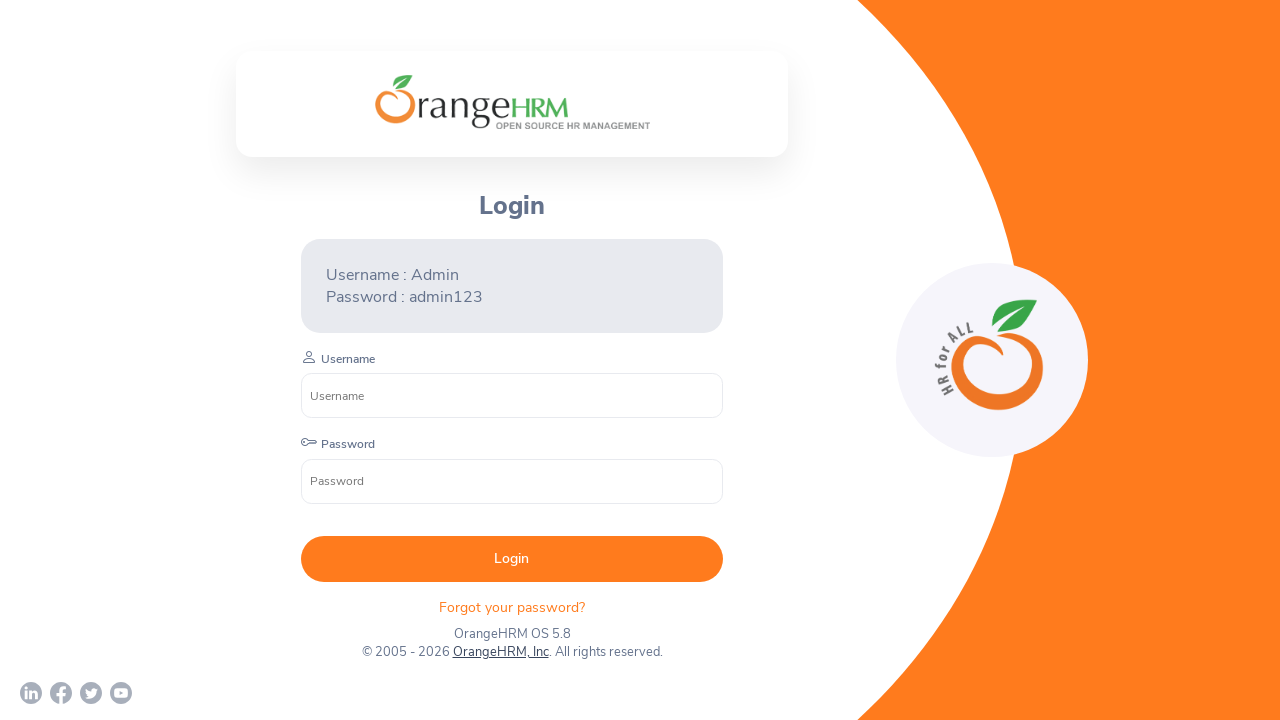